Tests the world clock page by locating and verifying the presence of a city link (Boston) in the web table

Starting URL: https://www.timeanddate.com/worldclock/

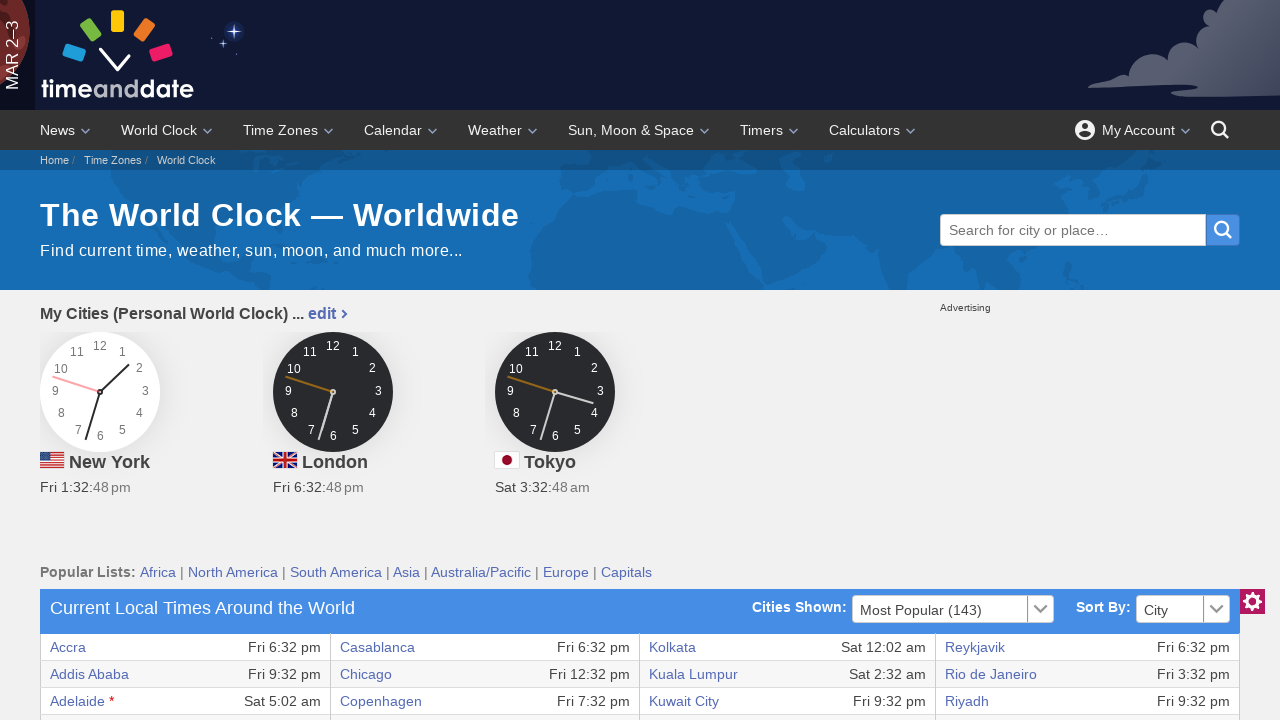

Located Boston city link in world clock table
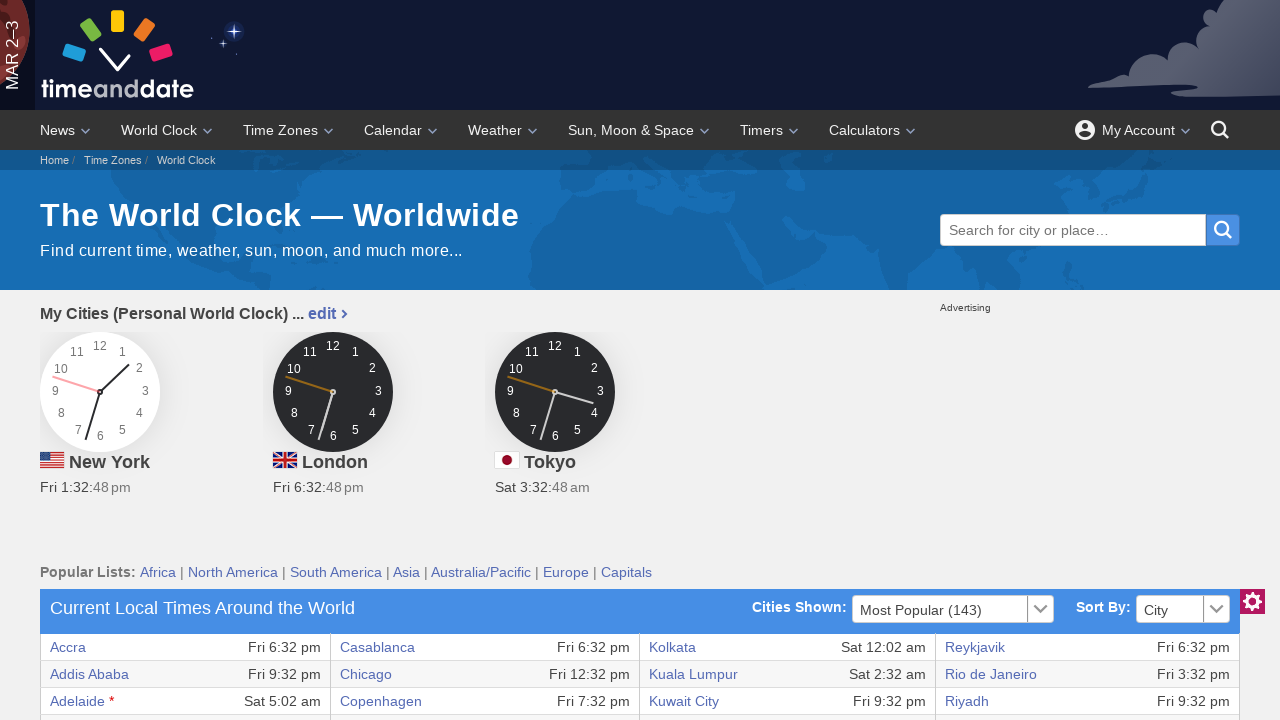

Boston city link became visible
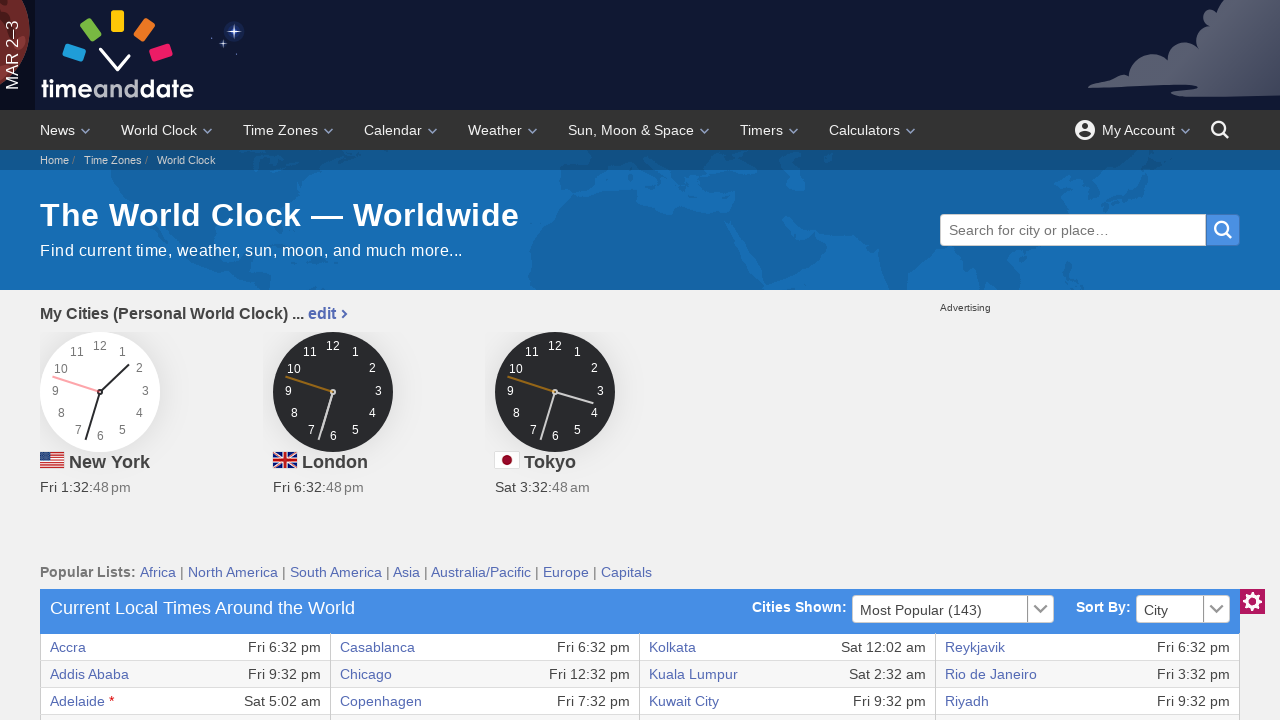

Retrieved city text: Boston
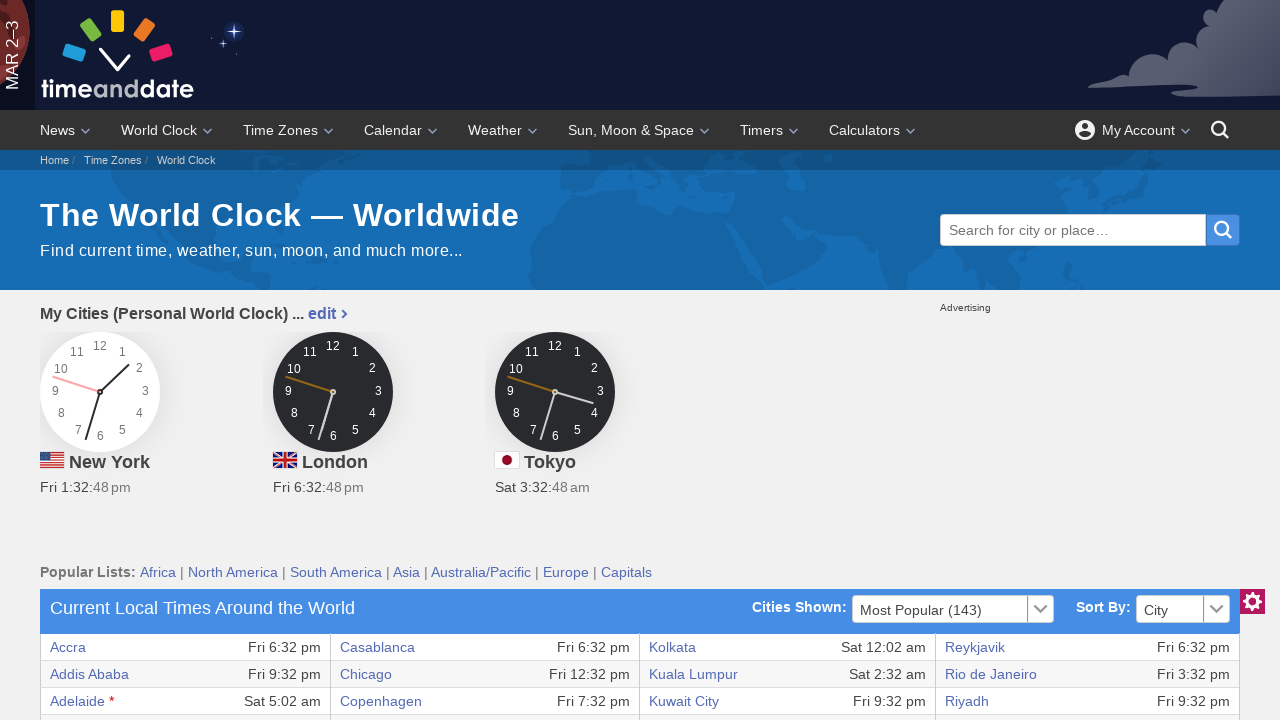

Printed city text to console: Boston
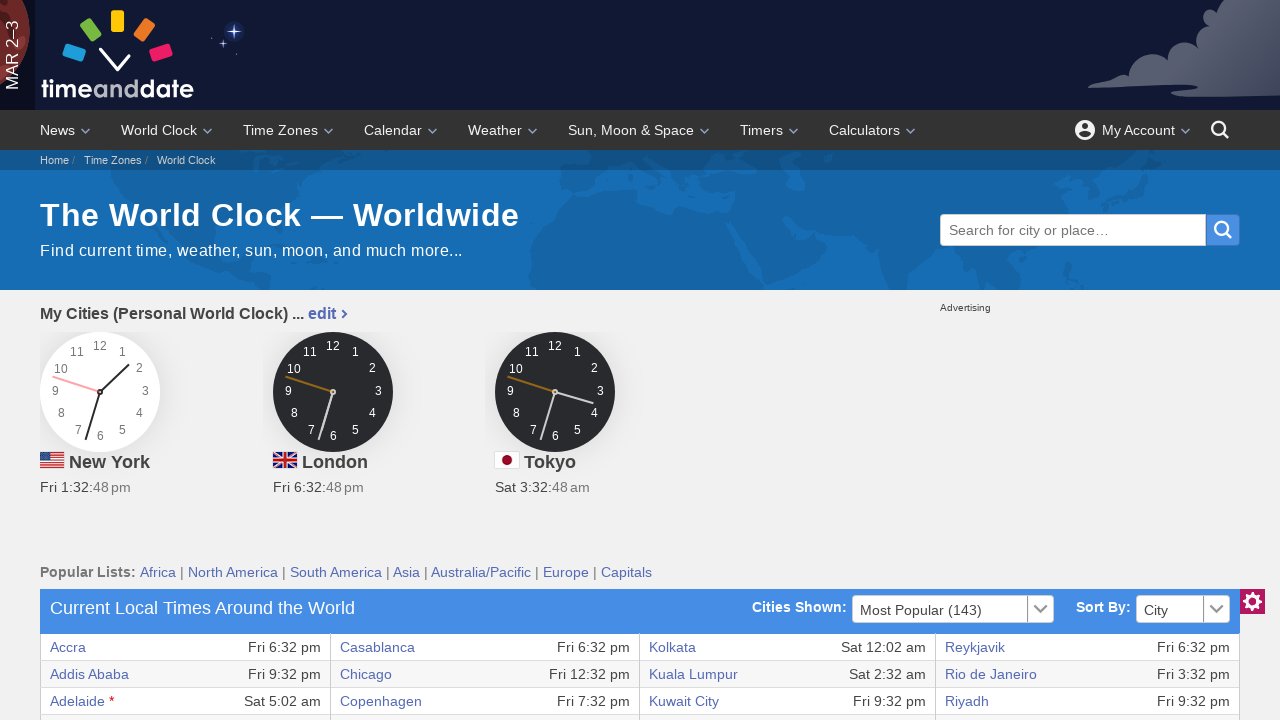

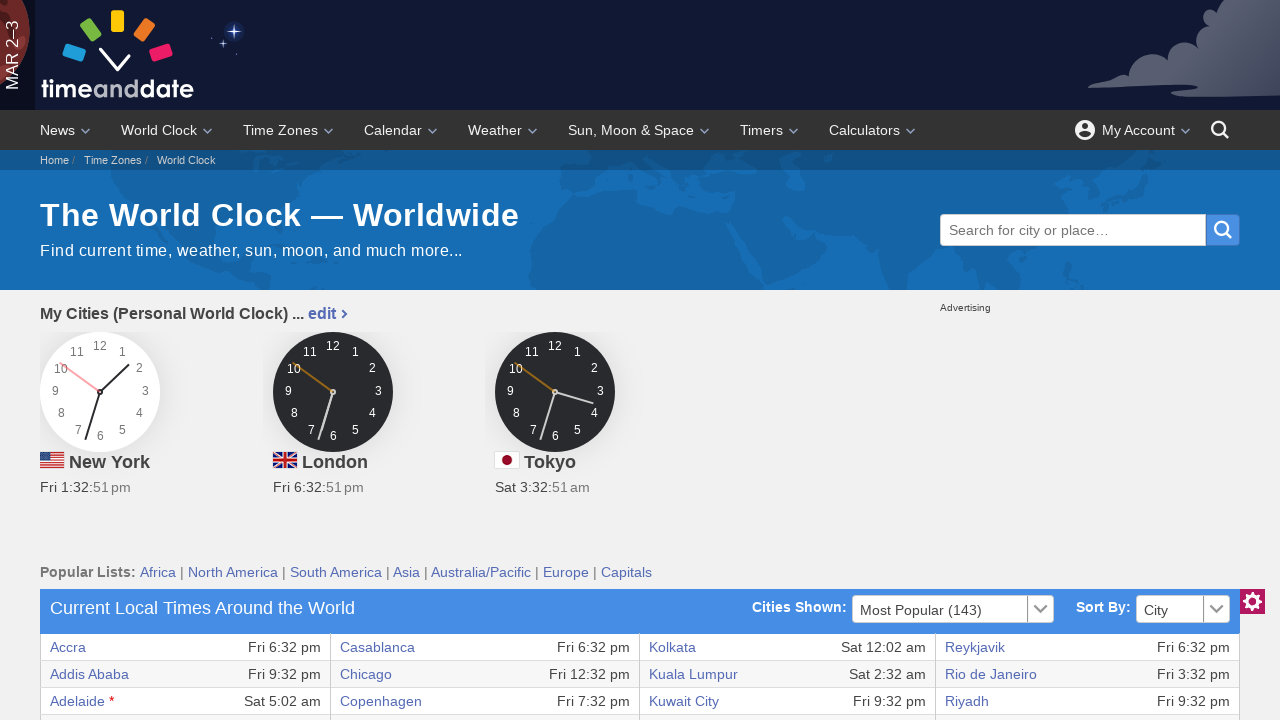